Tests prompt alert interaction by clicking the prompt button, entering text into the alert, and accepting it

Starting URL: https://testautomationpractice.blogspot.com/

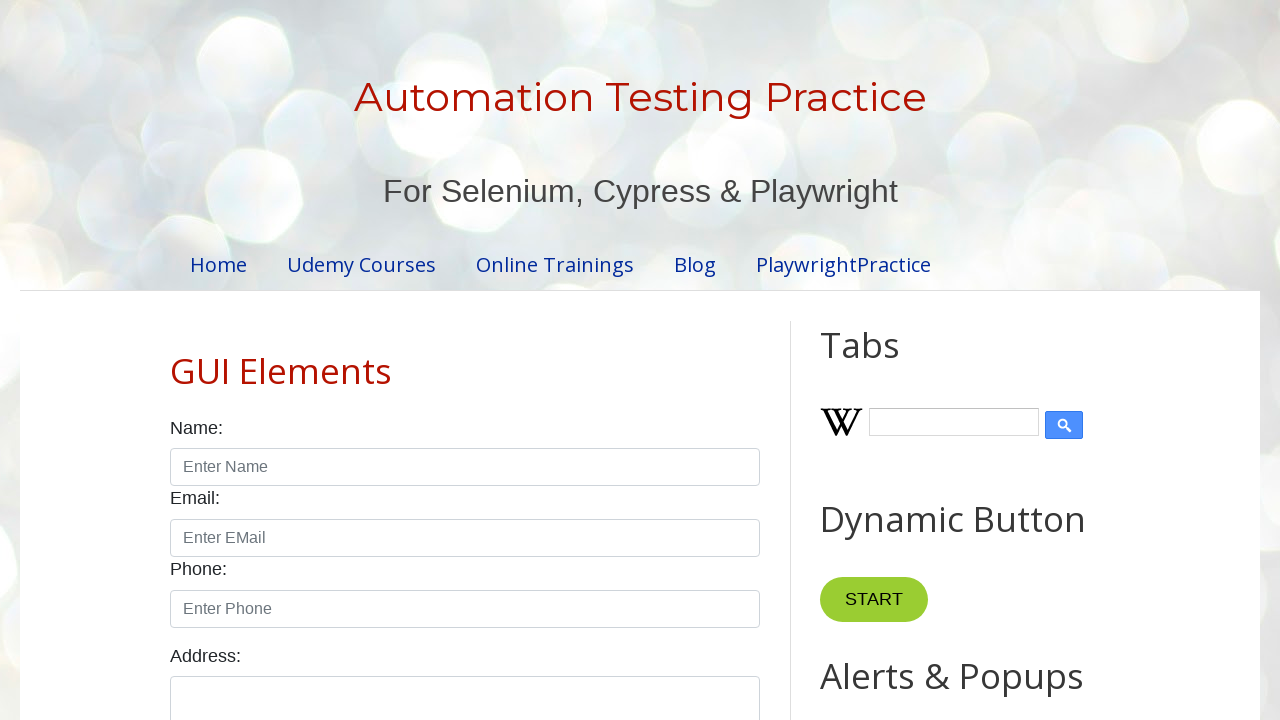

Clicked the prompt alert button at (890, 360) on xpath=//button[@id='promptBtn']
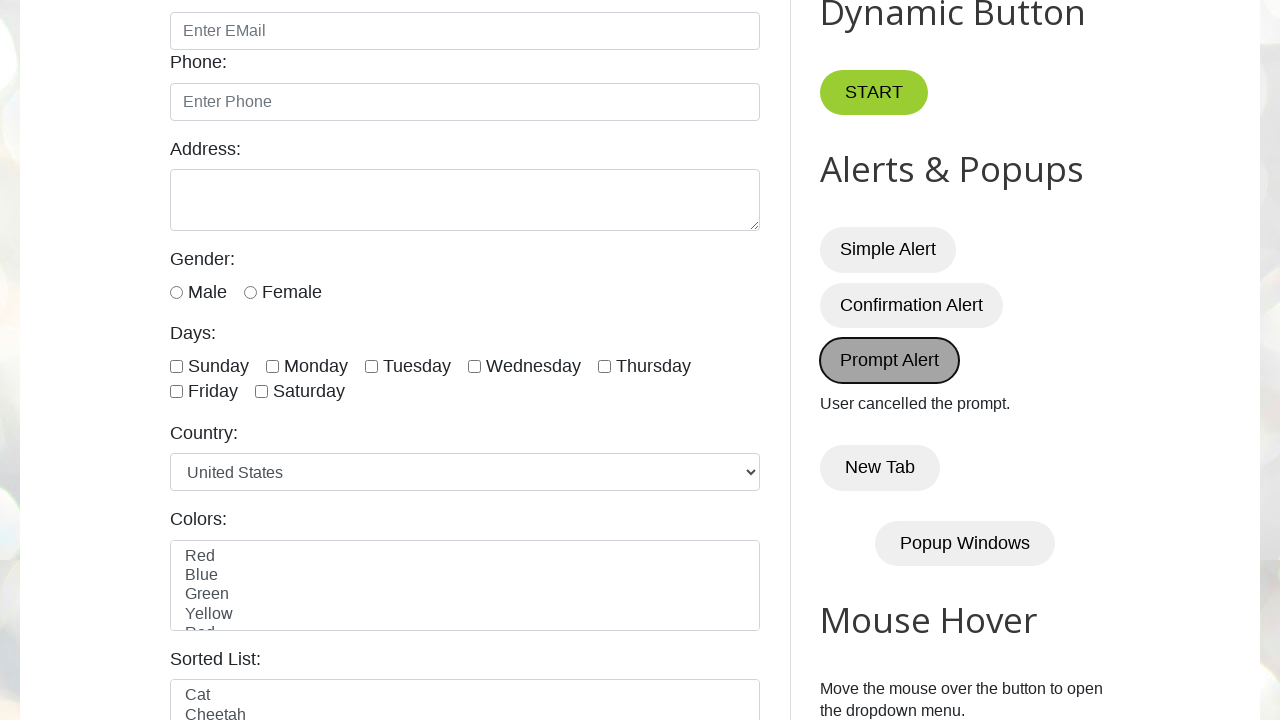

Accepted prompt alert with text 'Sachit Mehetre'
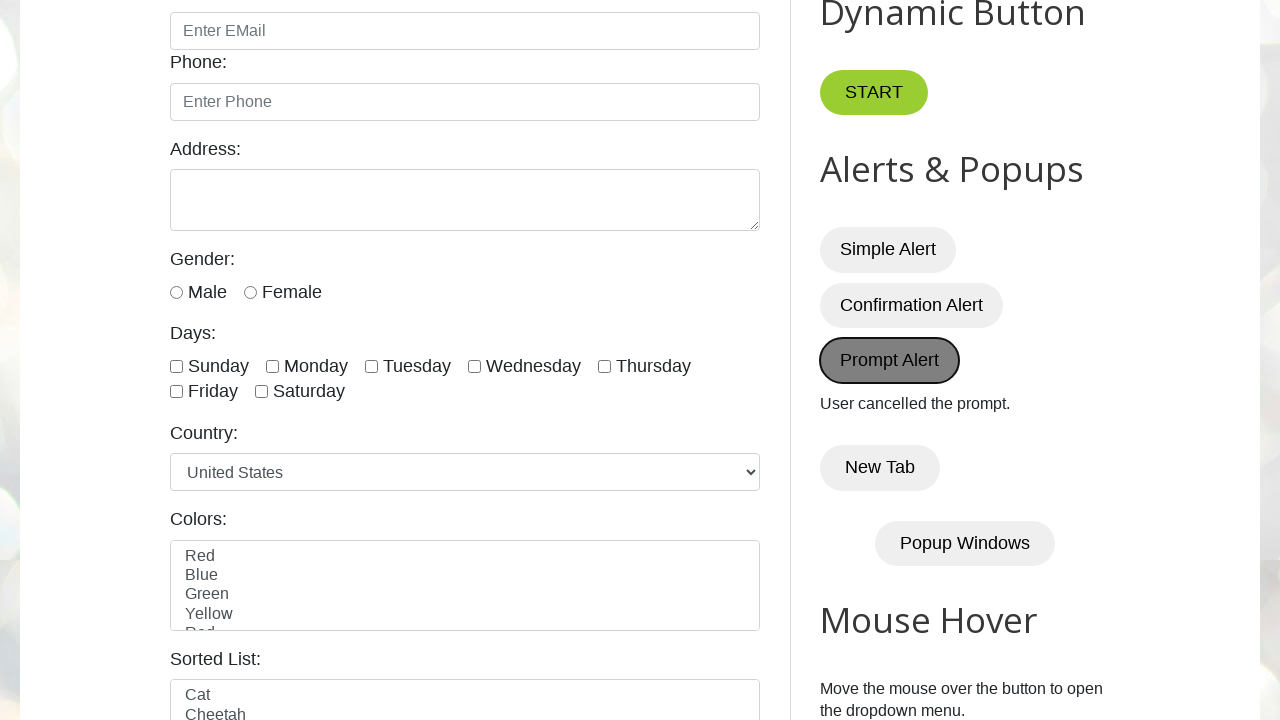

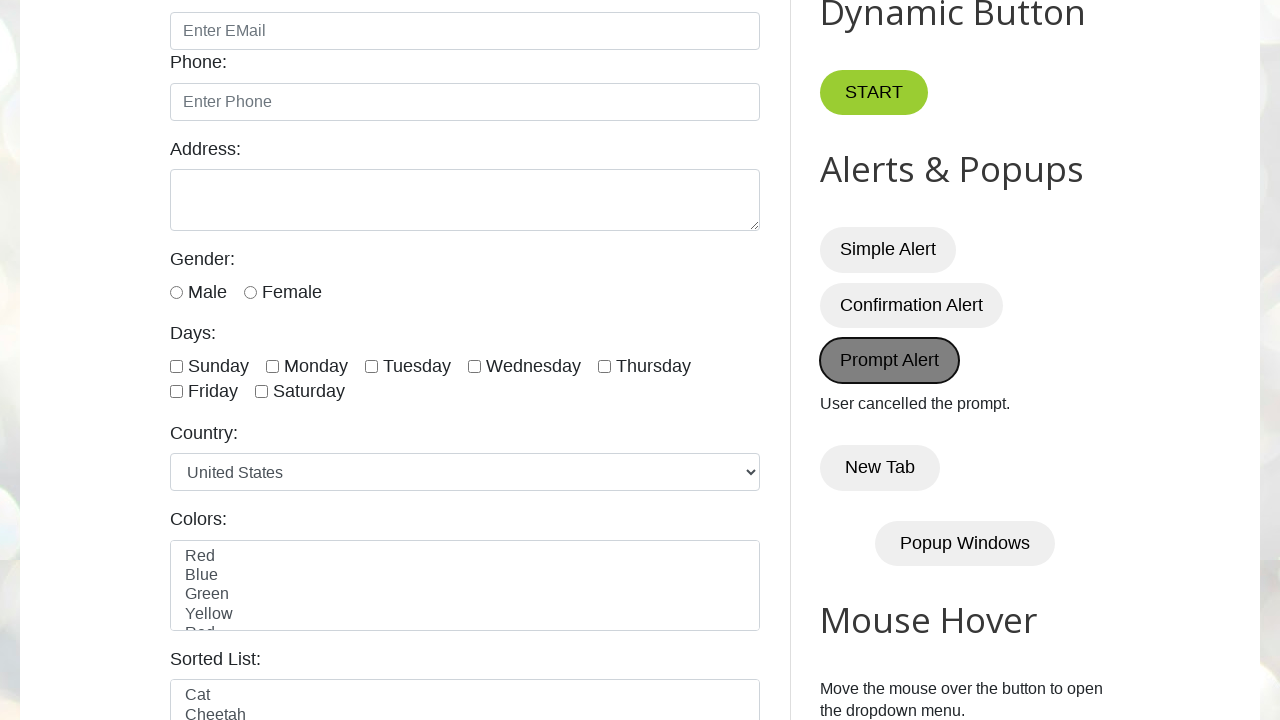